Navigates to a download page and clicks on a file link to initiate a download

Starting URL: http://the-internet.herokuapp.com/download

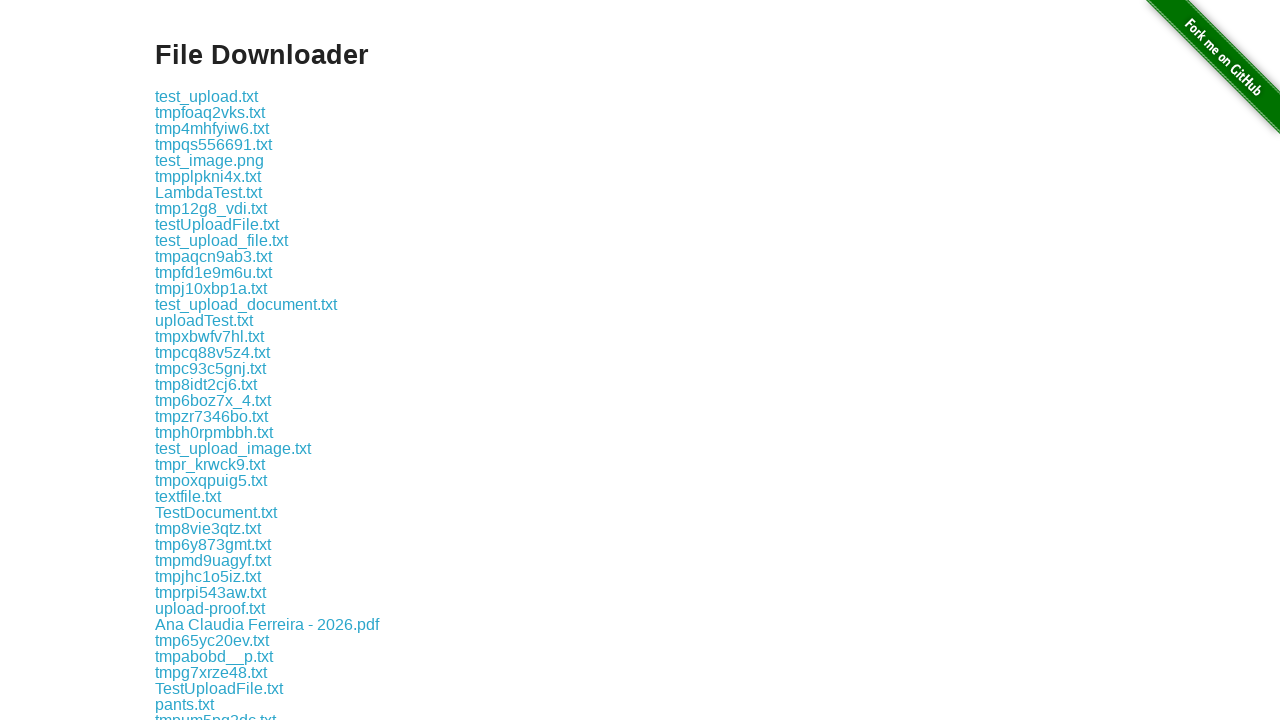

Download page loaded and file link 'some-file.txt' is present
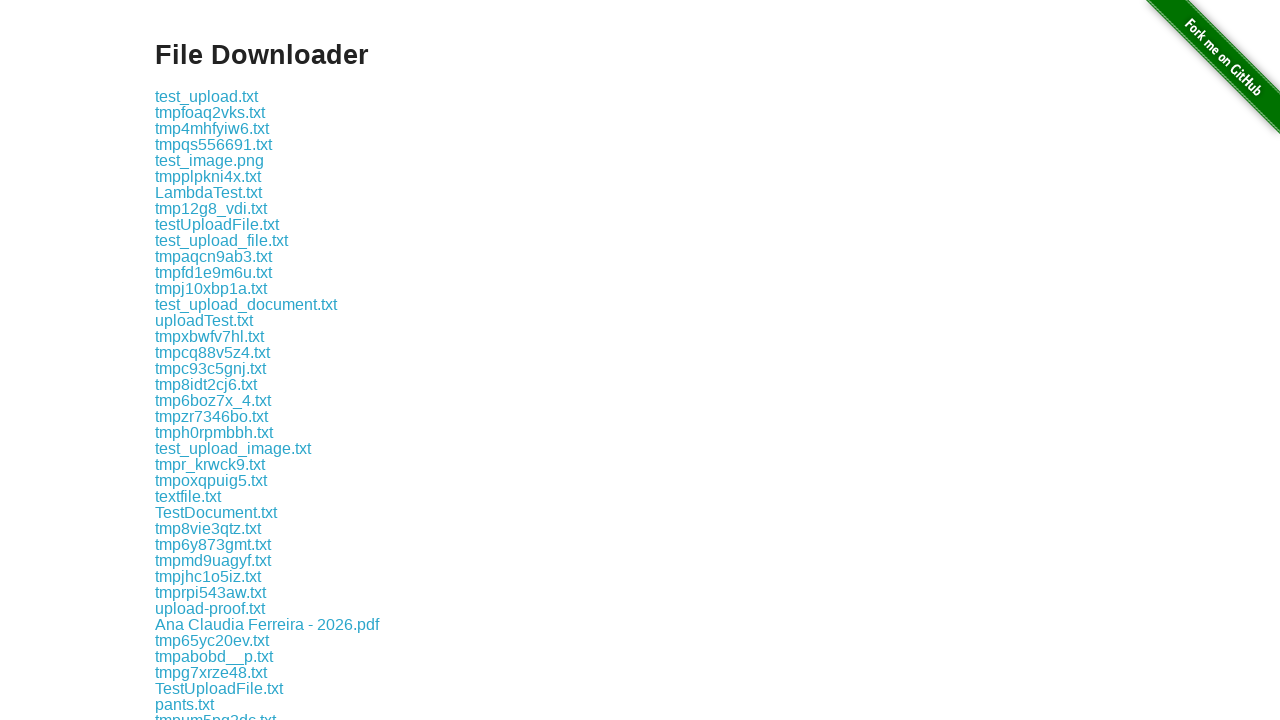

Clicked on 'some-file.txt' link to initiate download at (198, 383) on a:text('some-file.txt')
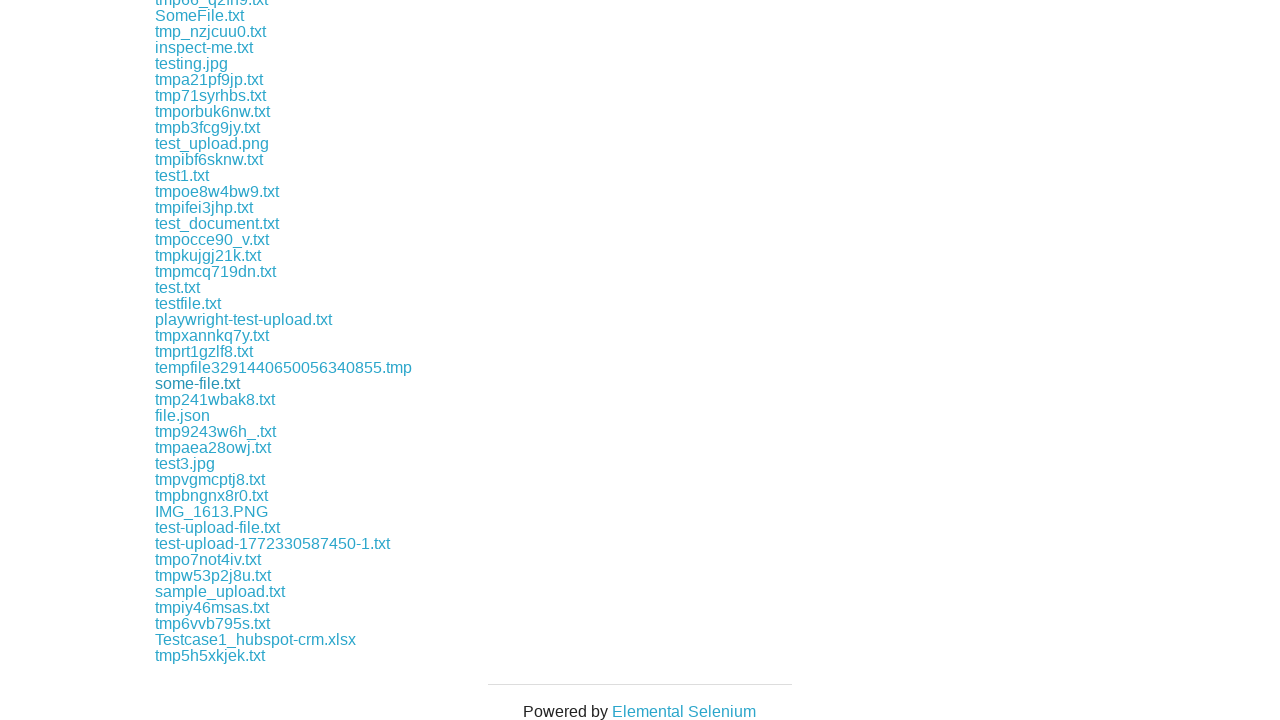

Download initiated and download object obtained
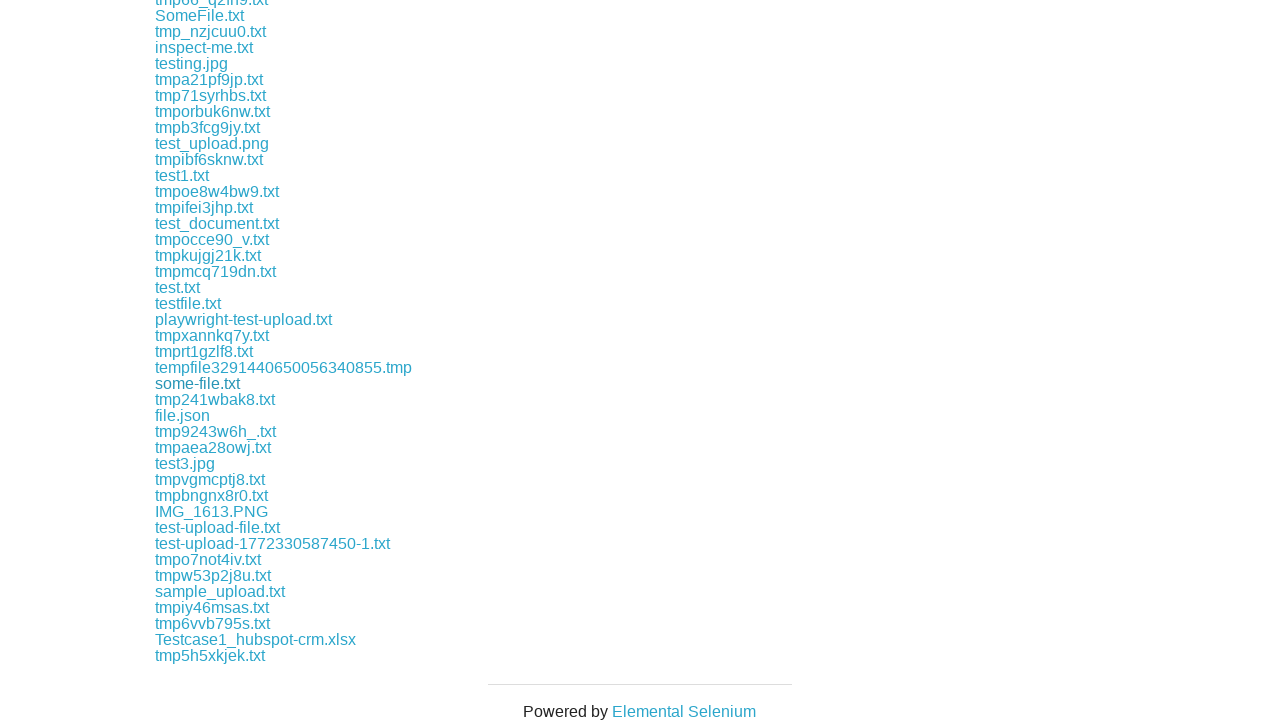

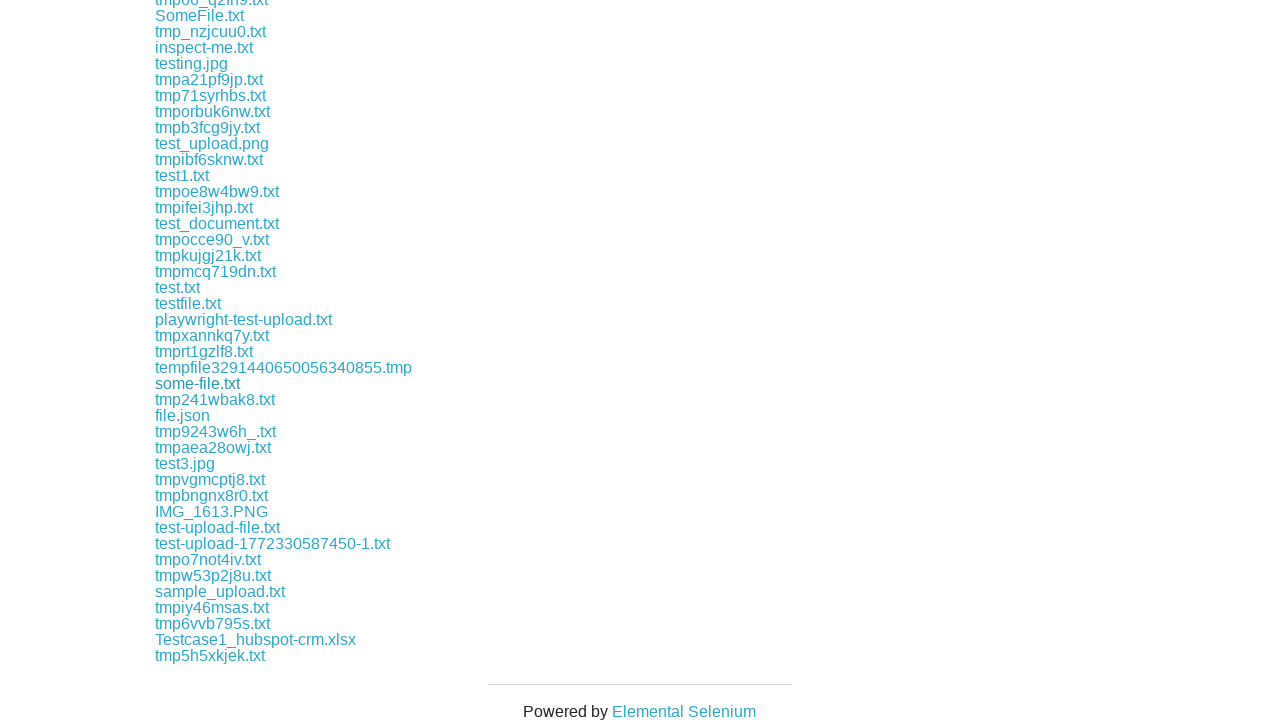